Tests clicking a button with dynamic ID by finding it through its text content

Starting URL: http://uitestingplayground.com/dynamicid

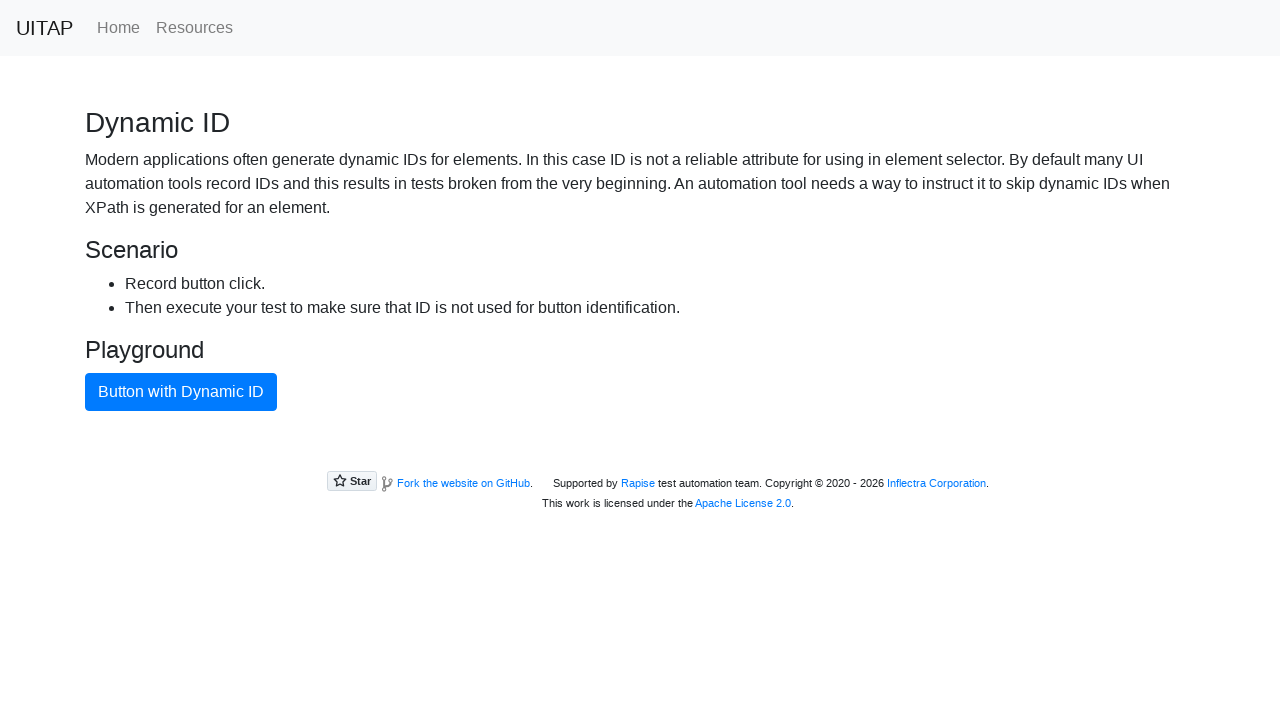

Navigated to Dynamic ID test page
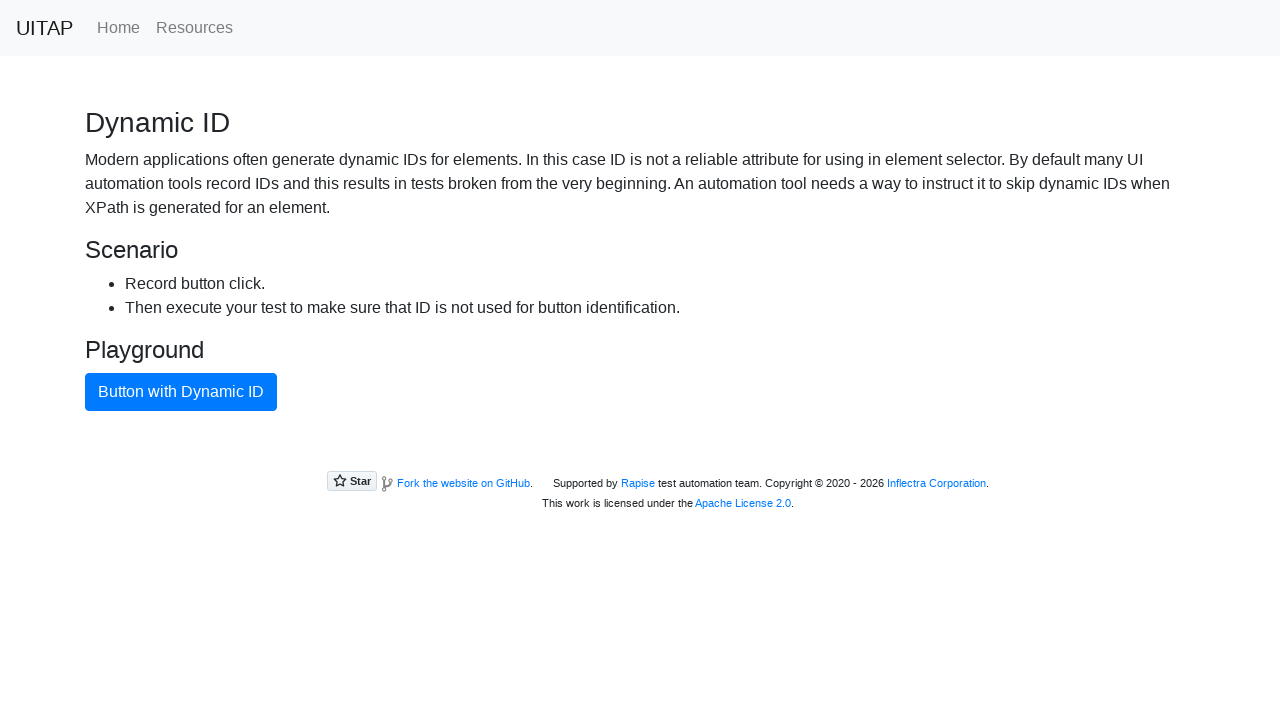

Clicked button with dynamic ID by finding it through its text content at (181, 392) on xpath=//button[contains(text(), "Button with Dynamic ID")]
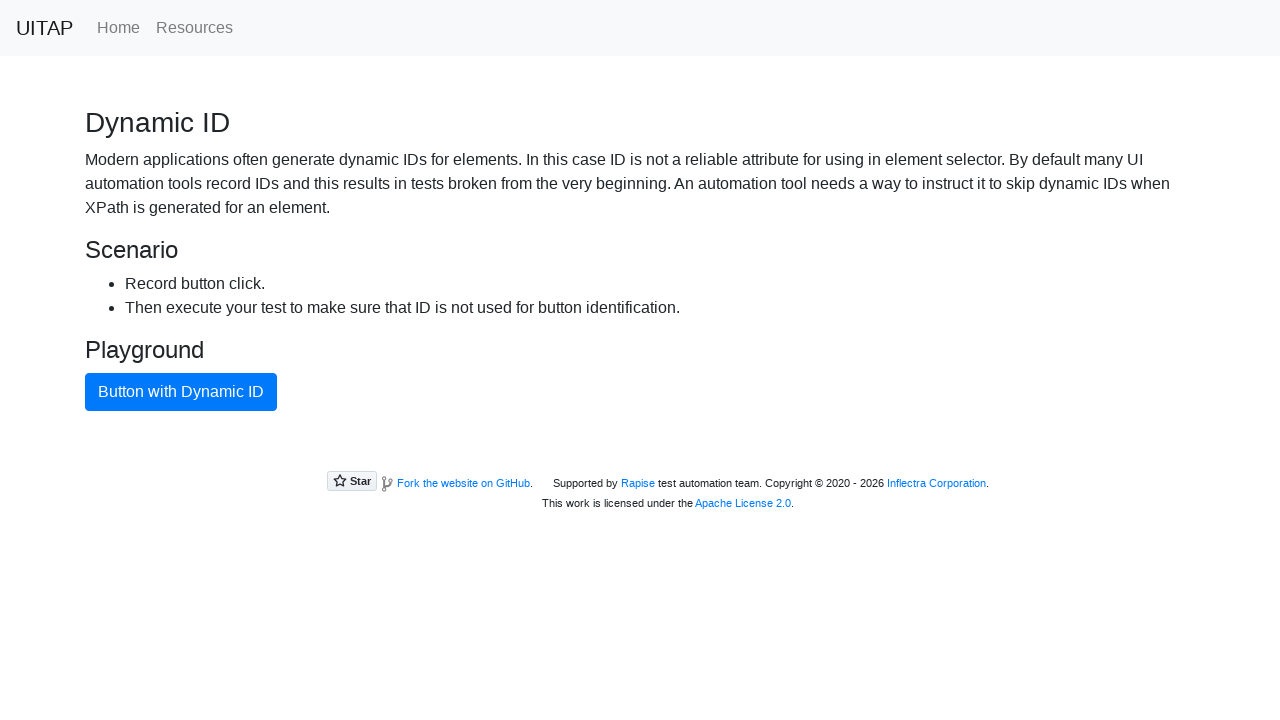

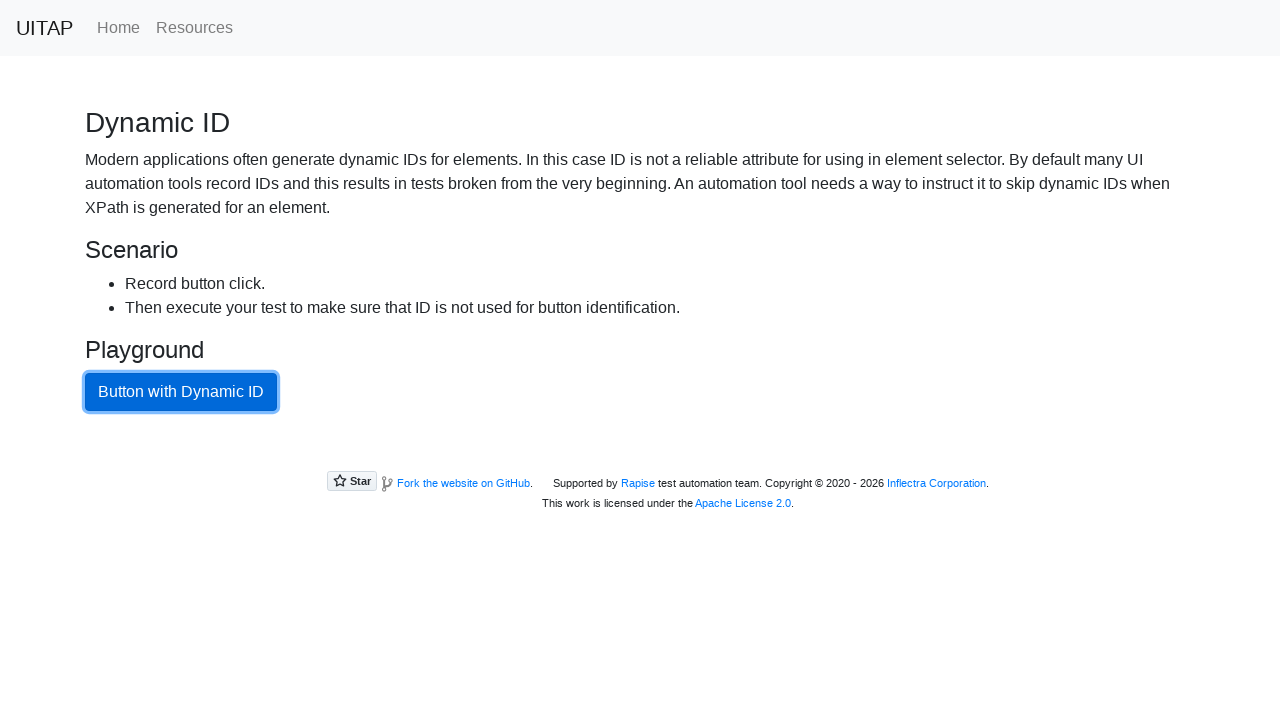